Tests dropdown selection functionality by selecting different options from a dropdown menu

Starting URL: https://chroma-tech-academy.mexil.it/static_page/

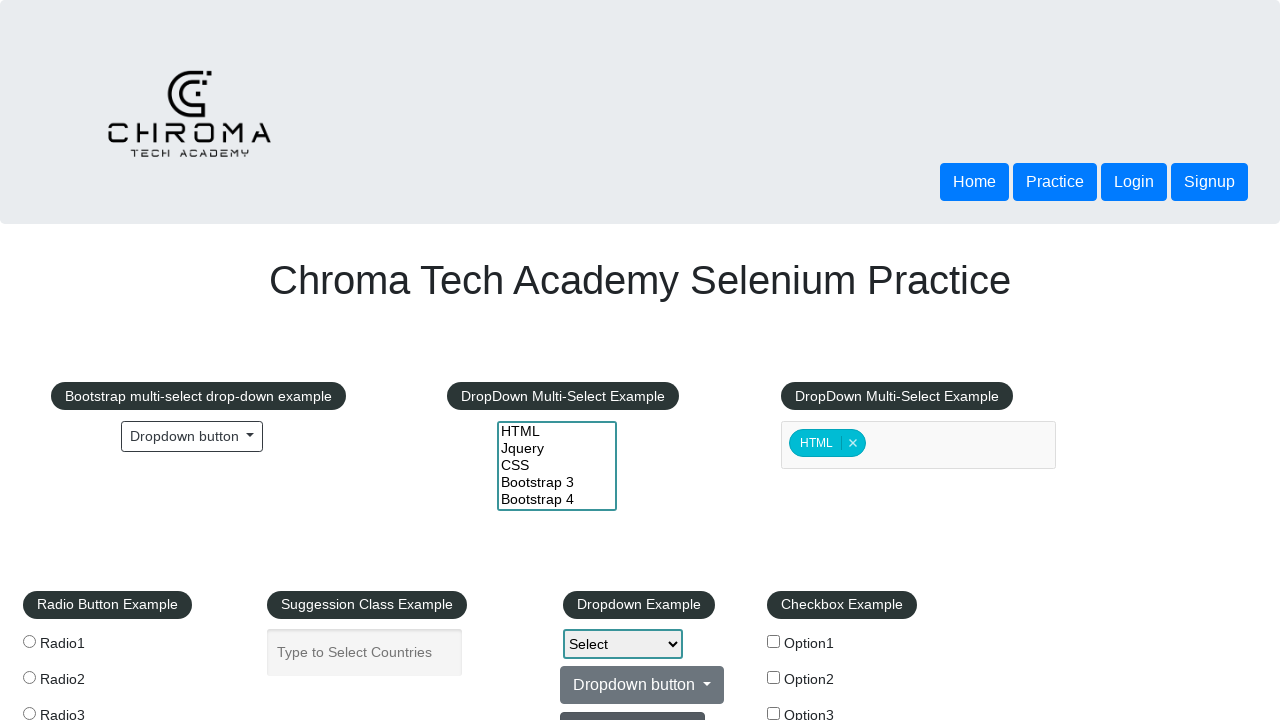

Selected 'option2' from dropdown menu on #dropdown-class-example
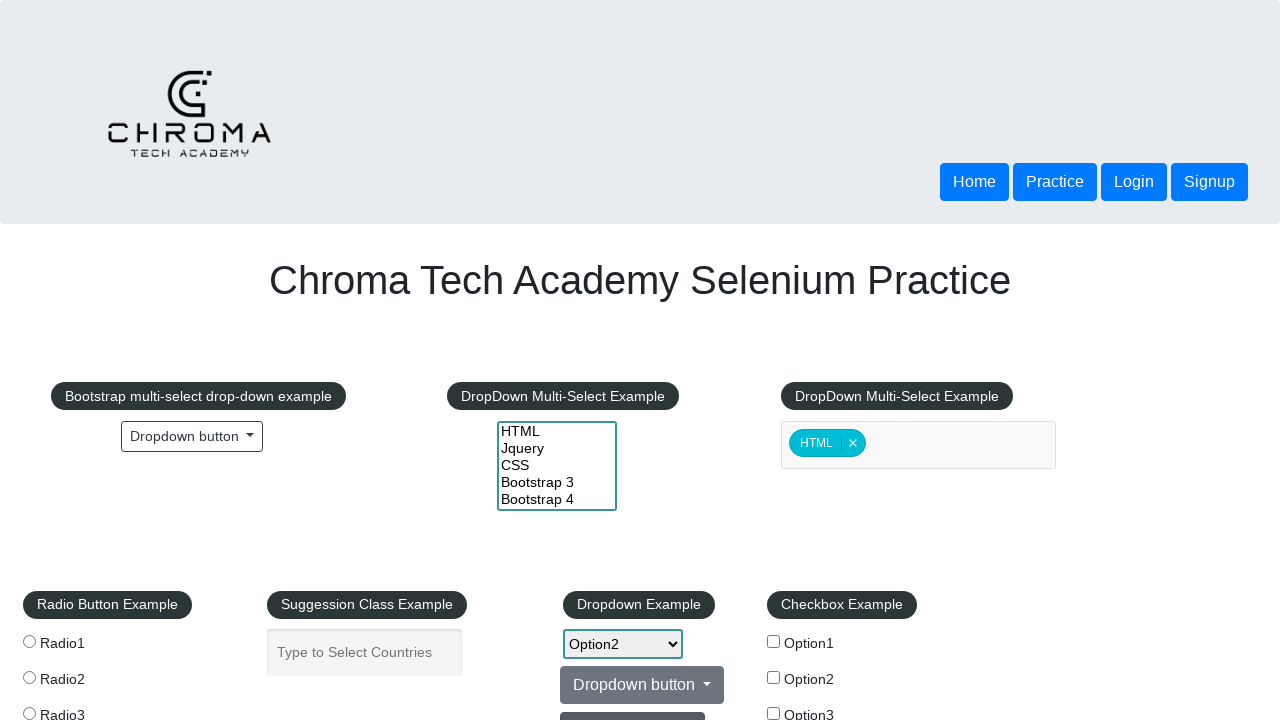

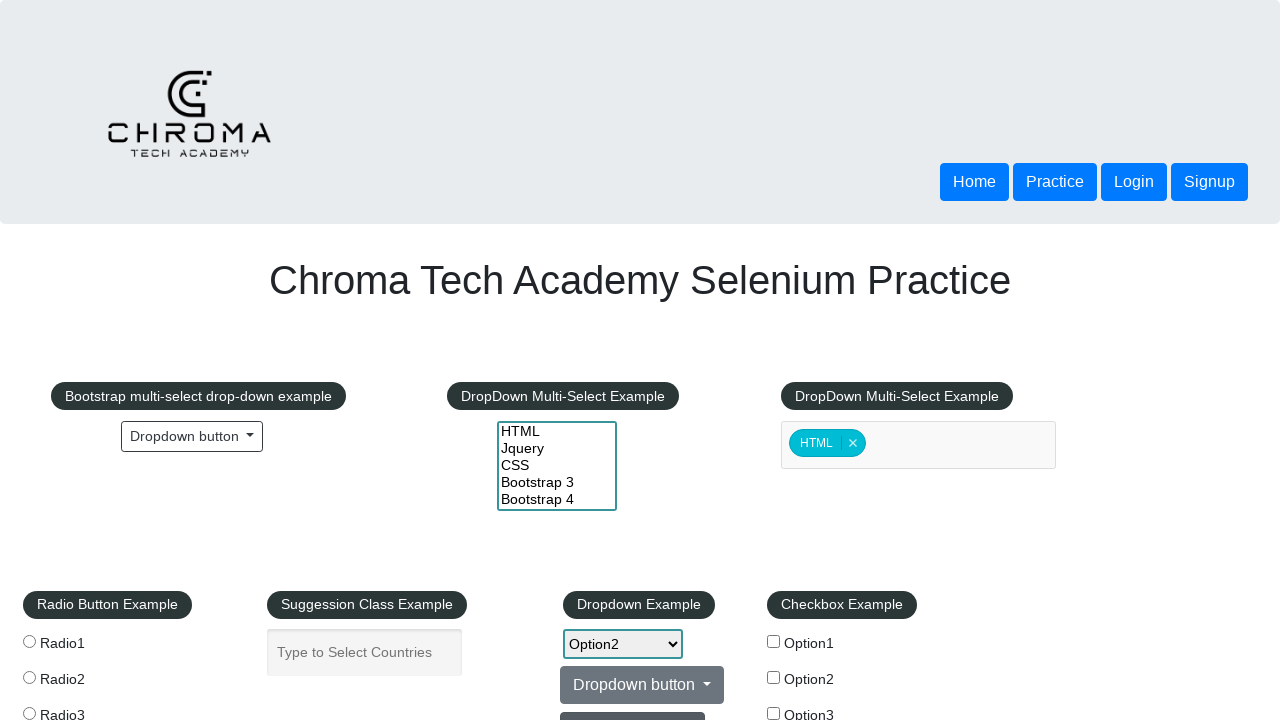